Tests JavaScript alert, prompt, and confirm dialog handling by executing scripts and interacting with the resulting dialogs

Starting URL: https://otus.ru/

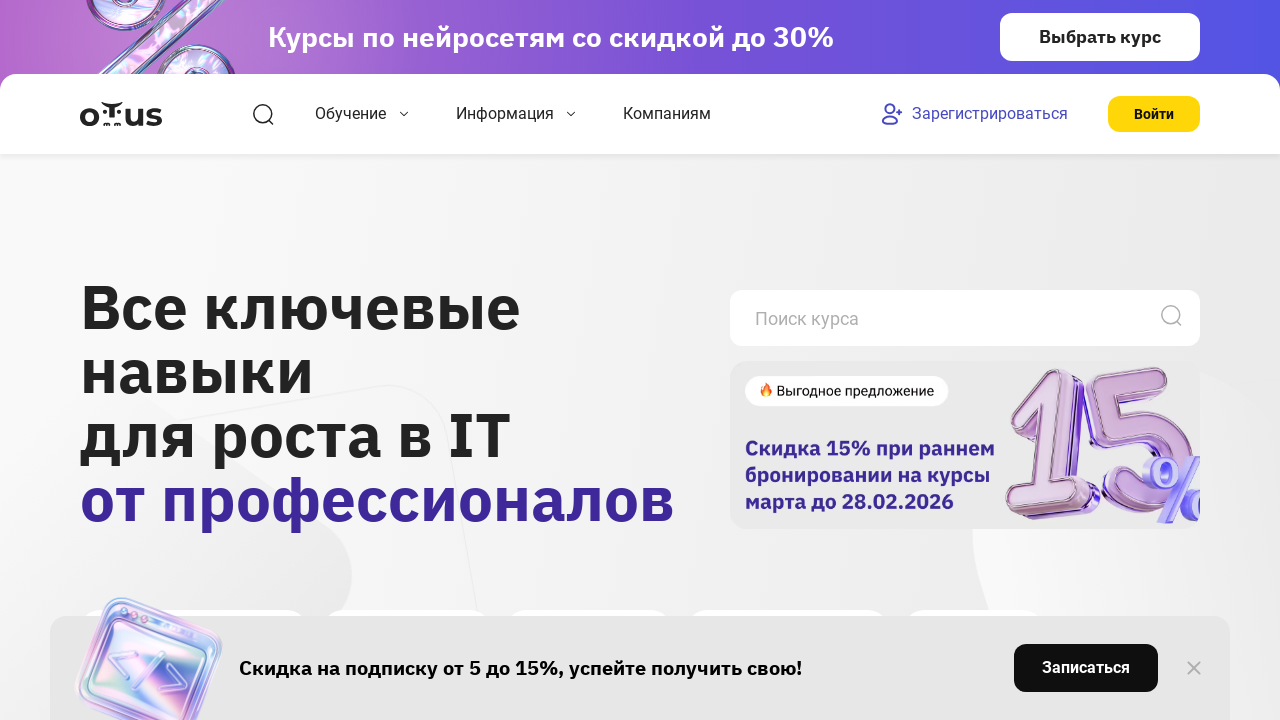

Executed script to show alert dialog with message '123'
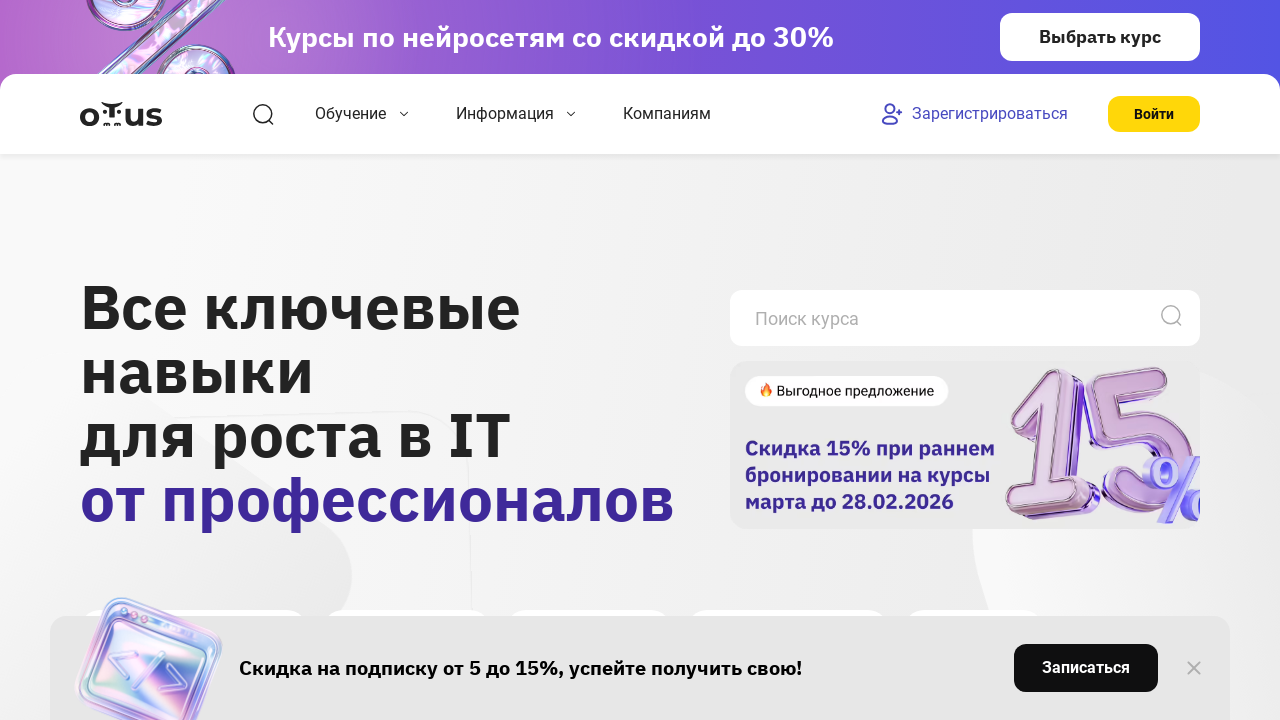

Set up dialog handler to accept alert
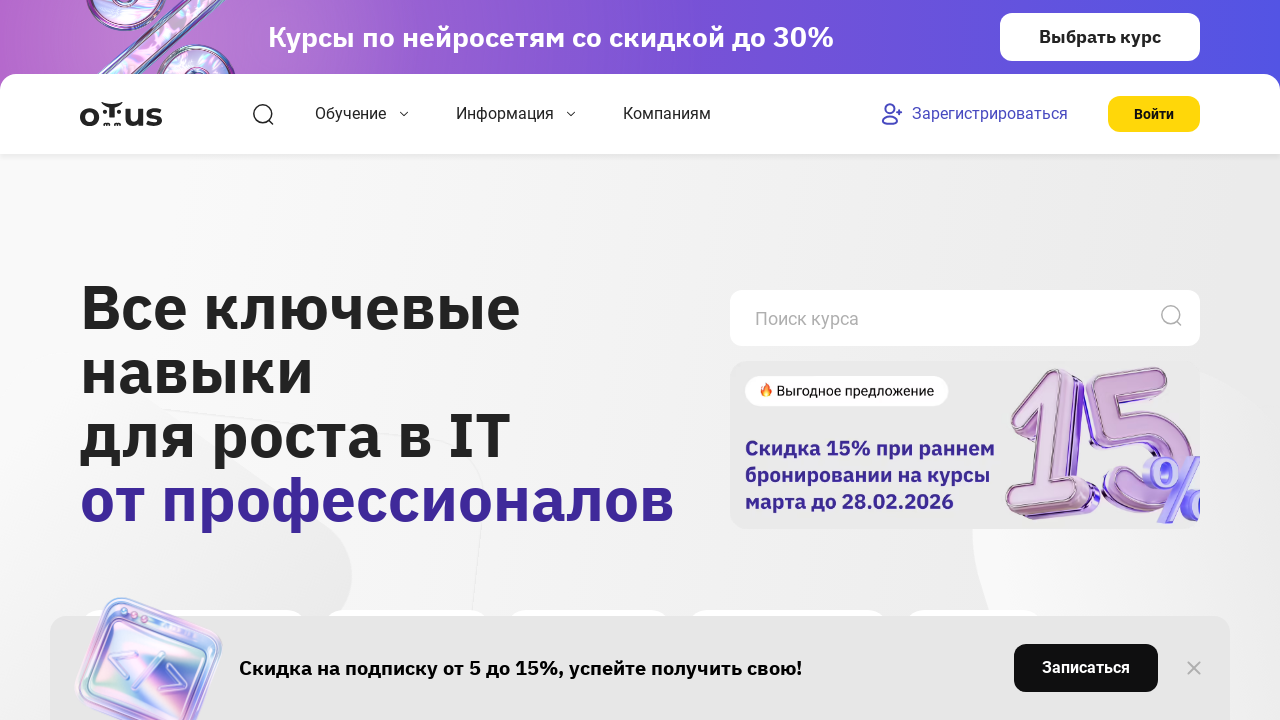

Executed script to show prompt dialog with message 'Type some stuff'
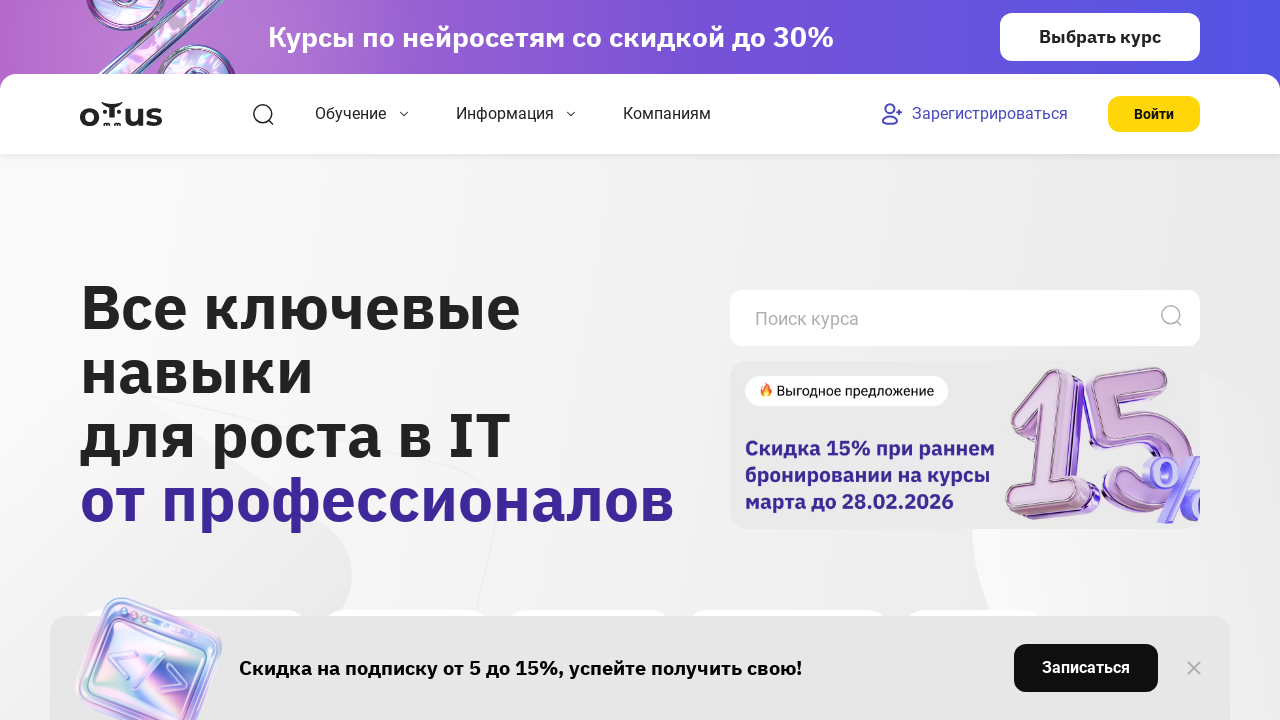

Set up dialog handler to dismiss prompt
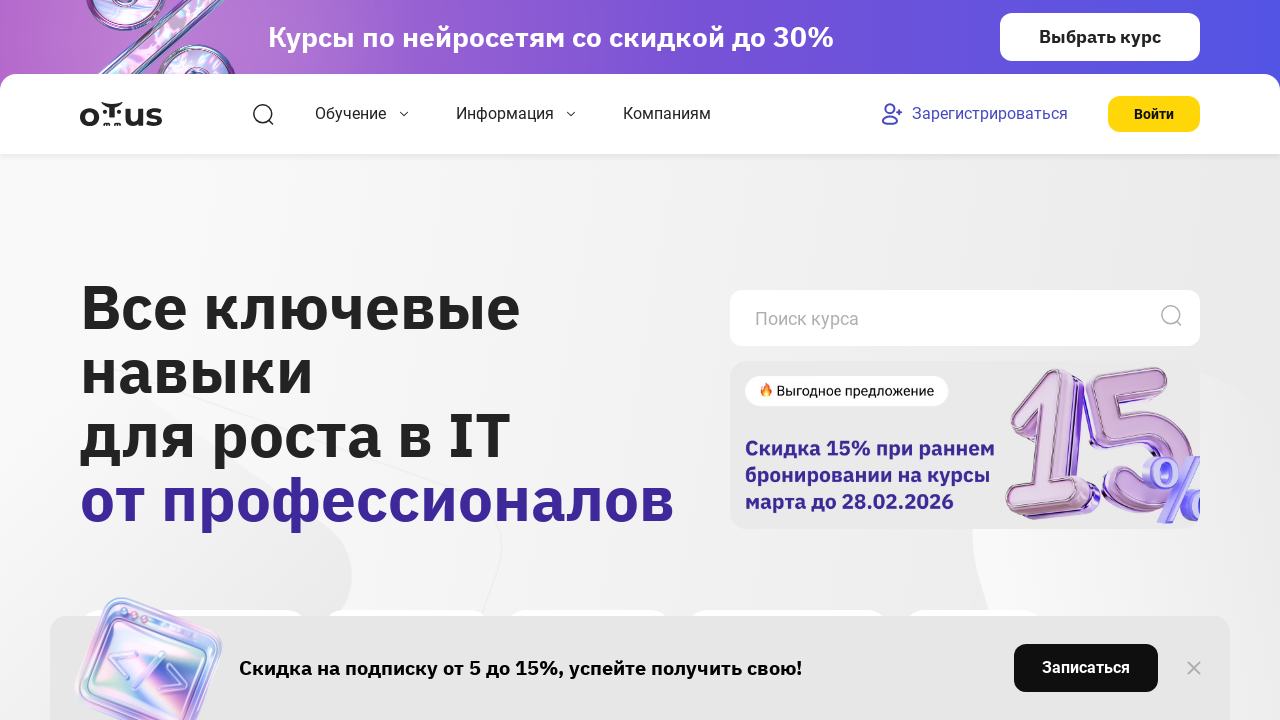

Executed script to show confirm dialog with message 'Are You Ok?'
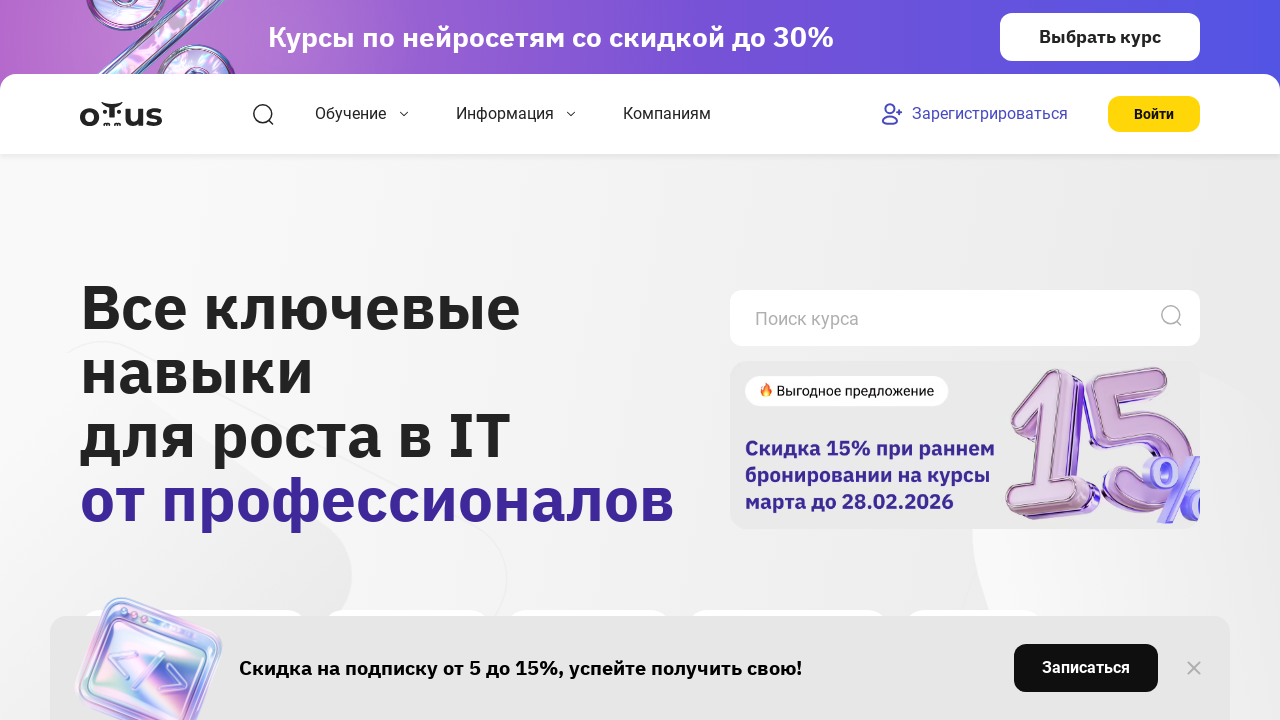

Set up dialog handler to accept confirm dialog
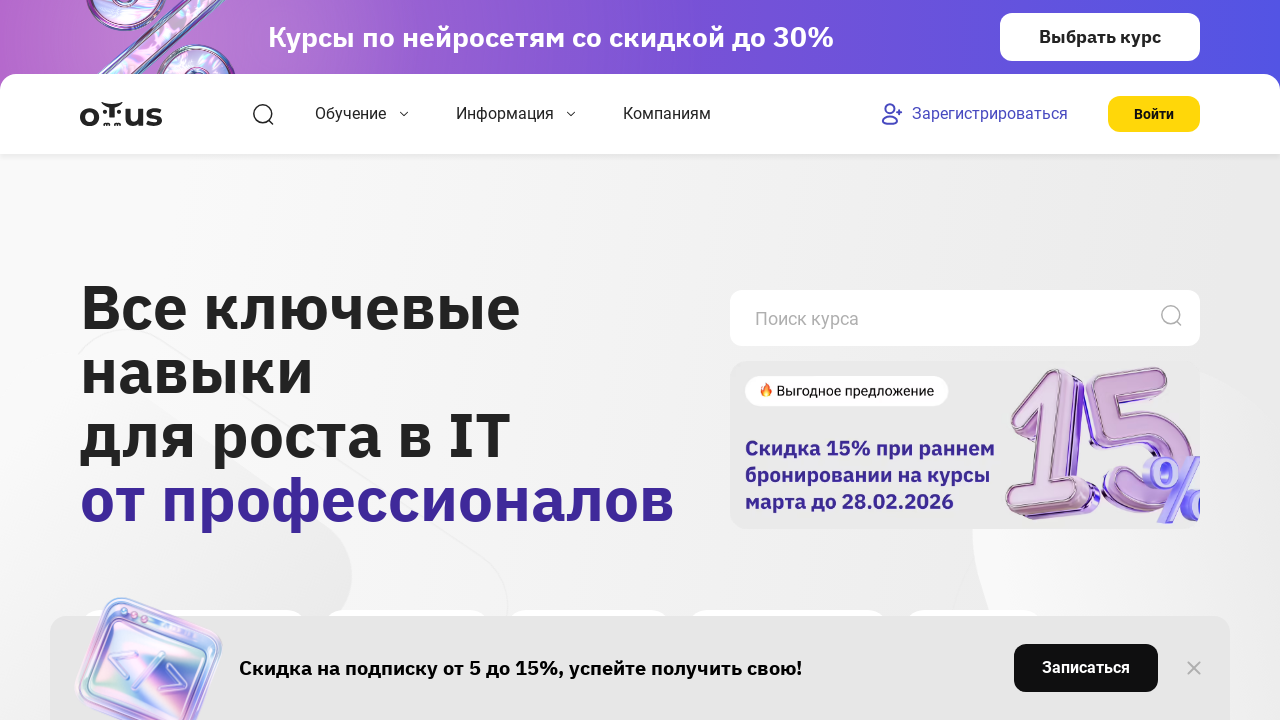

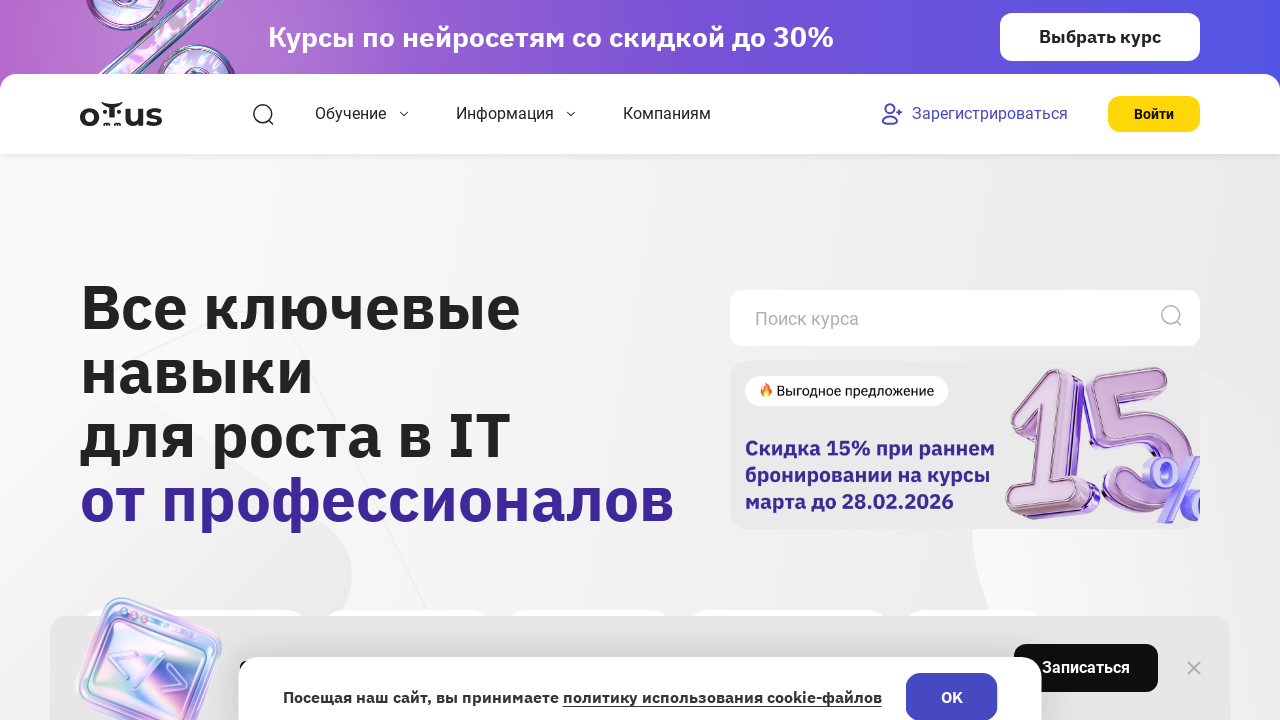